Tests the Automation Exercise website by verifying the number of links on the homepage, navigating to the Products page, and checking that the special offer element is visible.

Starting URL: https://www.automationexercise.com/

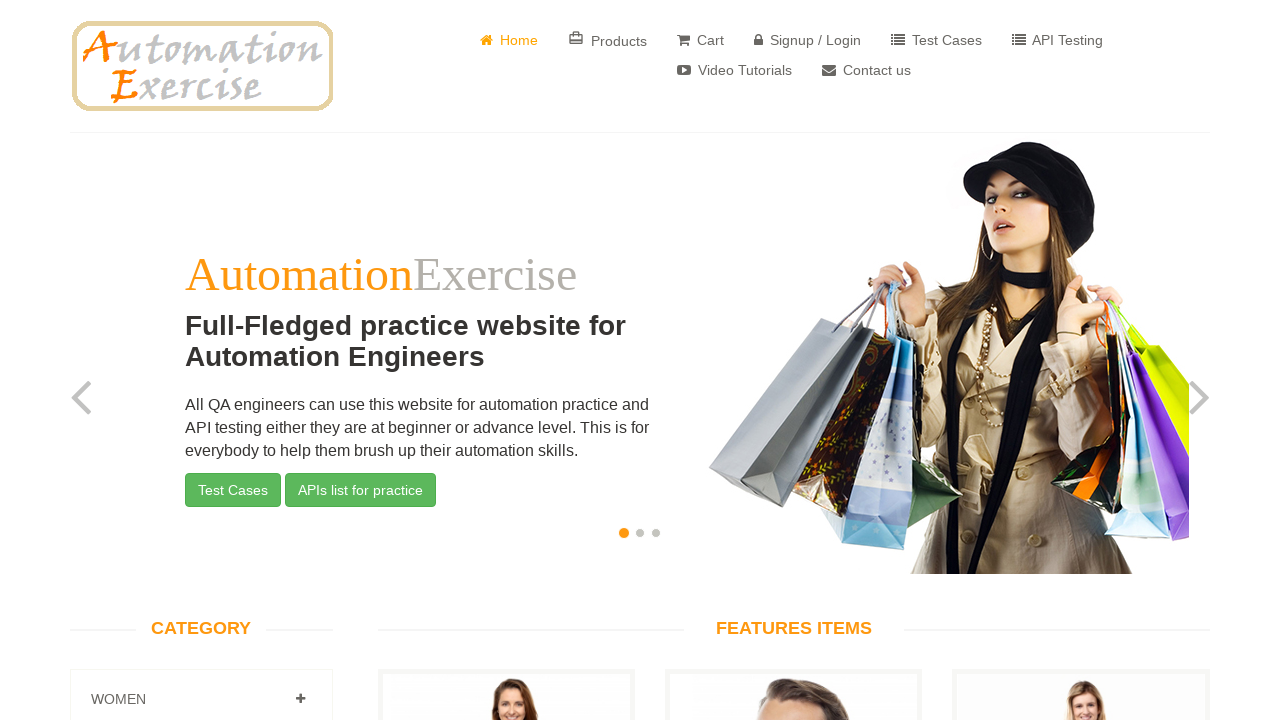

Located all links on the homepage
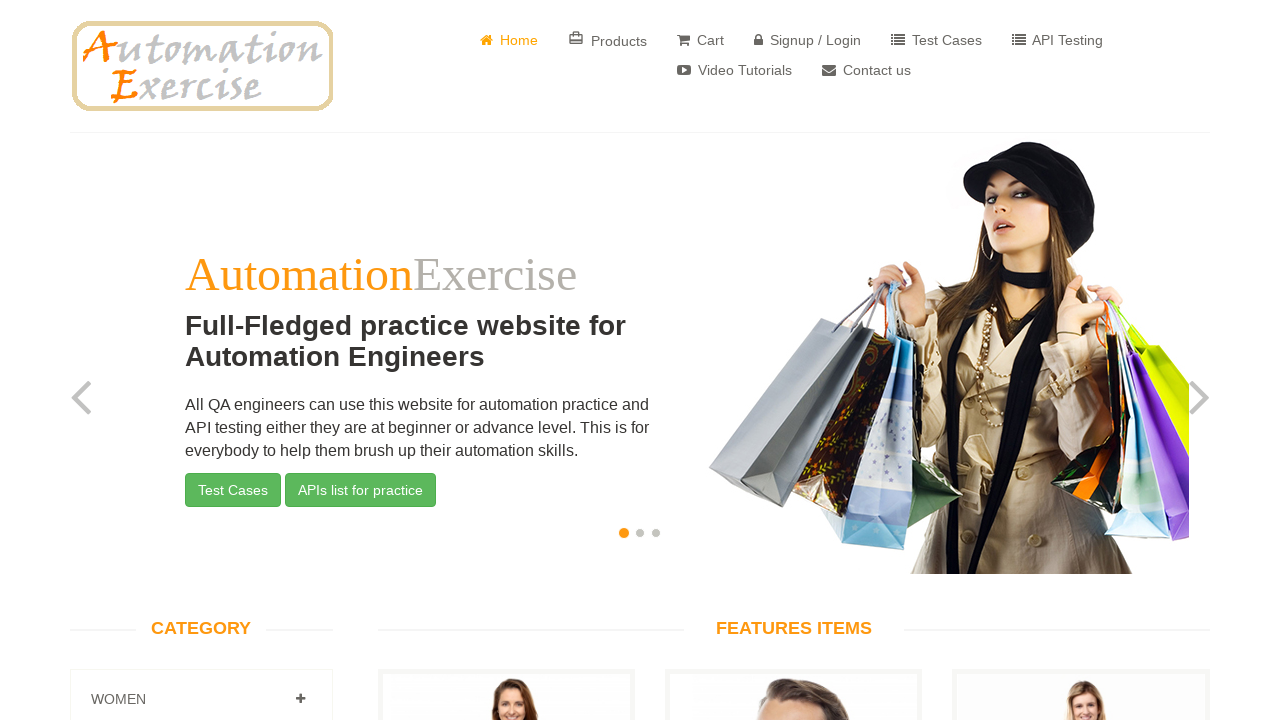

Found 147 links on the page
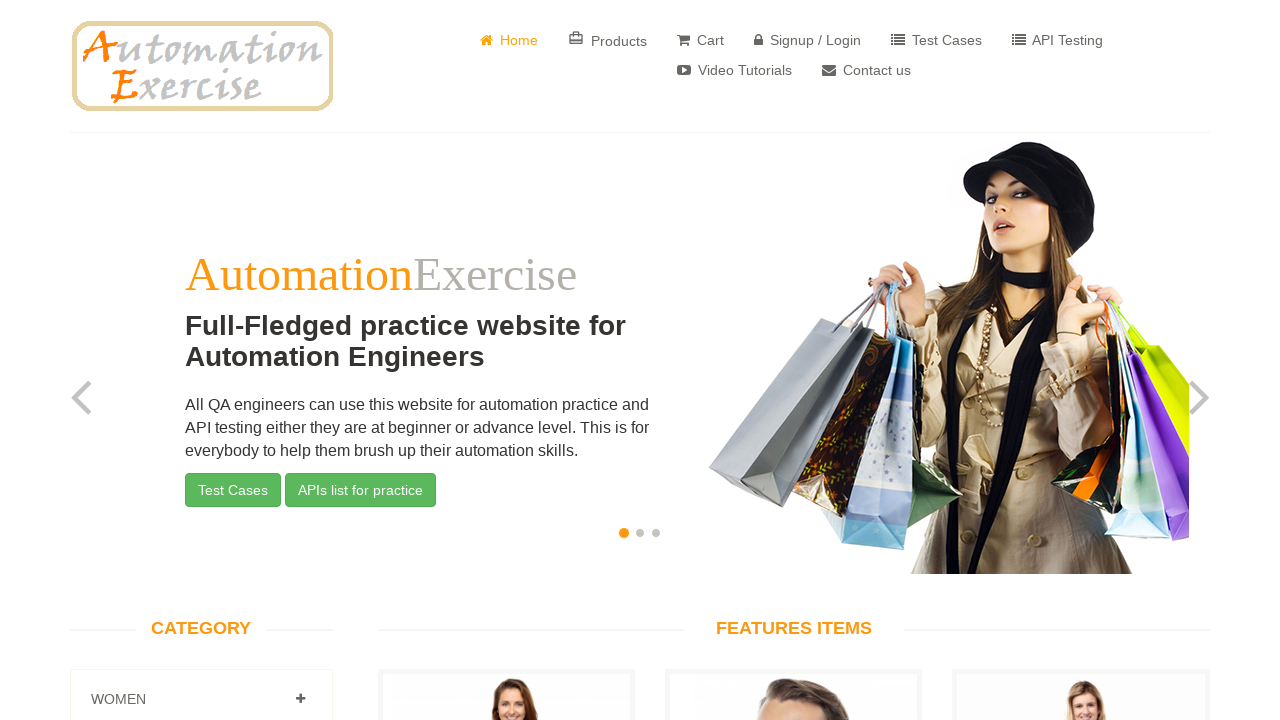

Clicked on Products link at (608, 40) on a:has-text('Products')
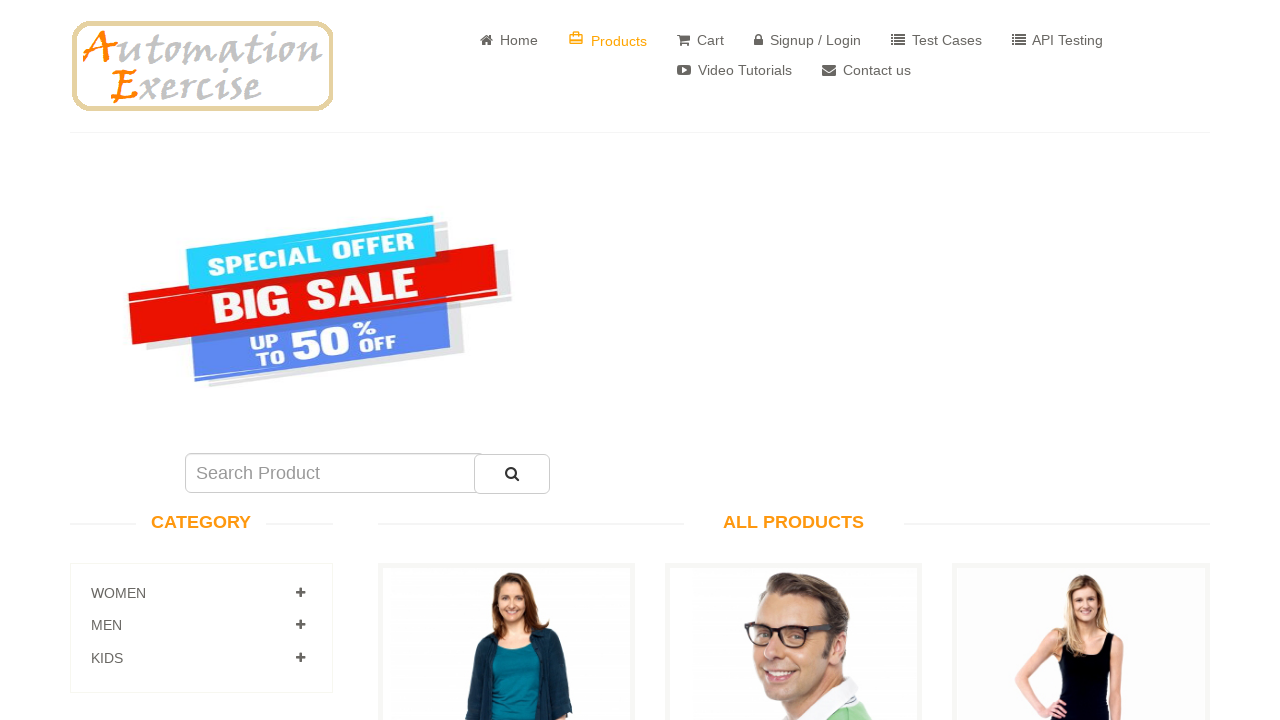

Special offer element loaded on Products page
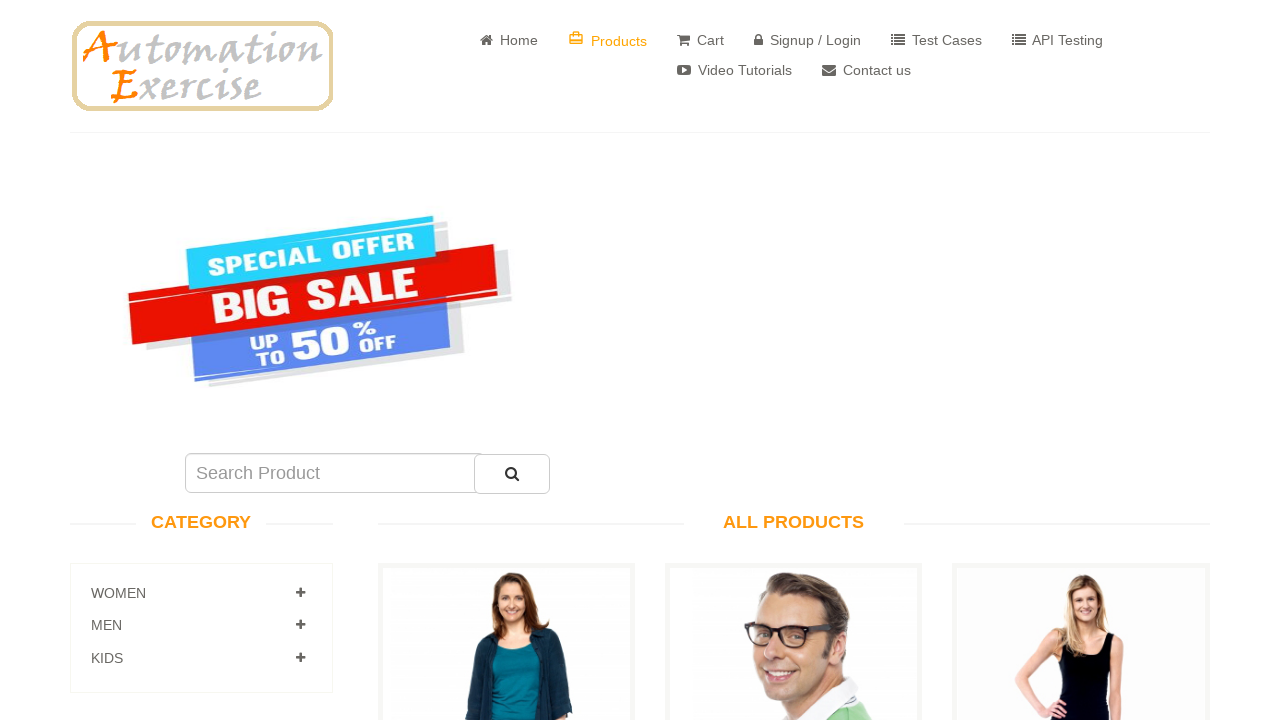

Located special offer element
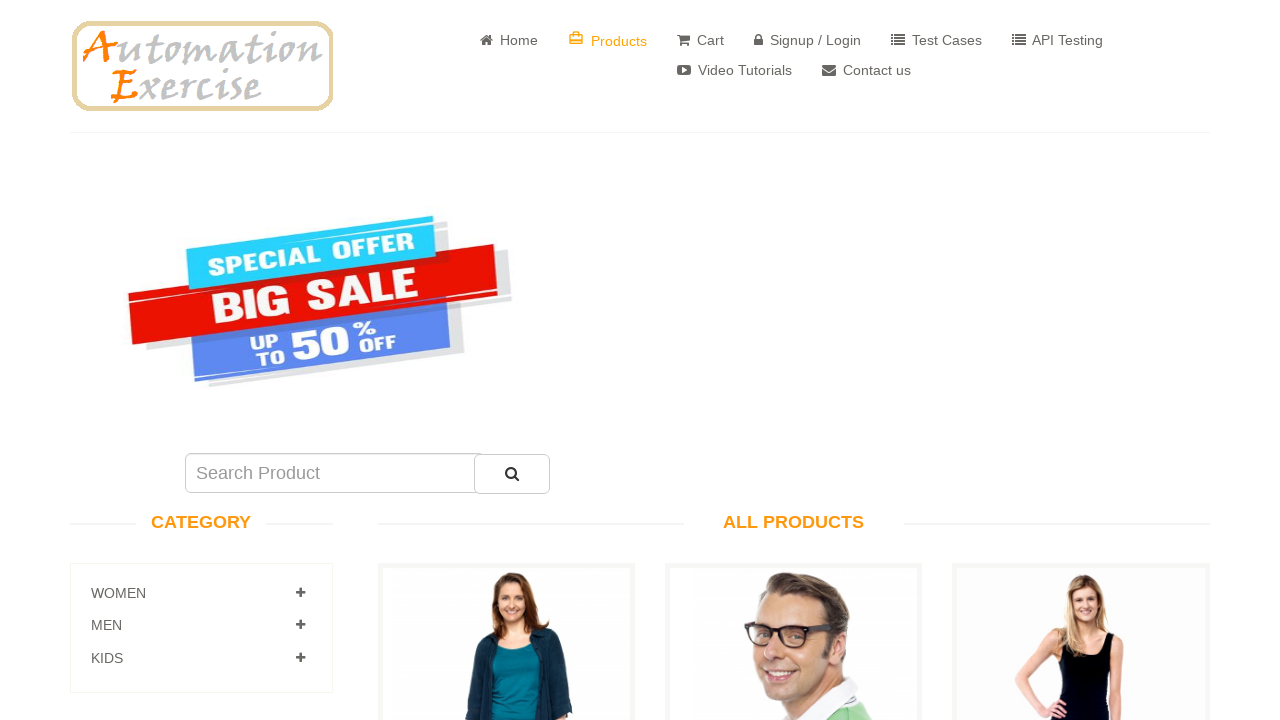

Verified special offer element is visible
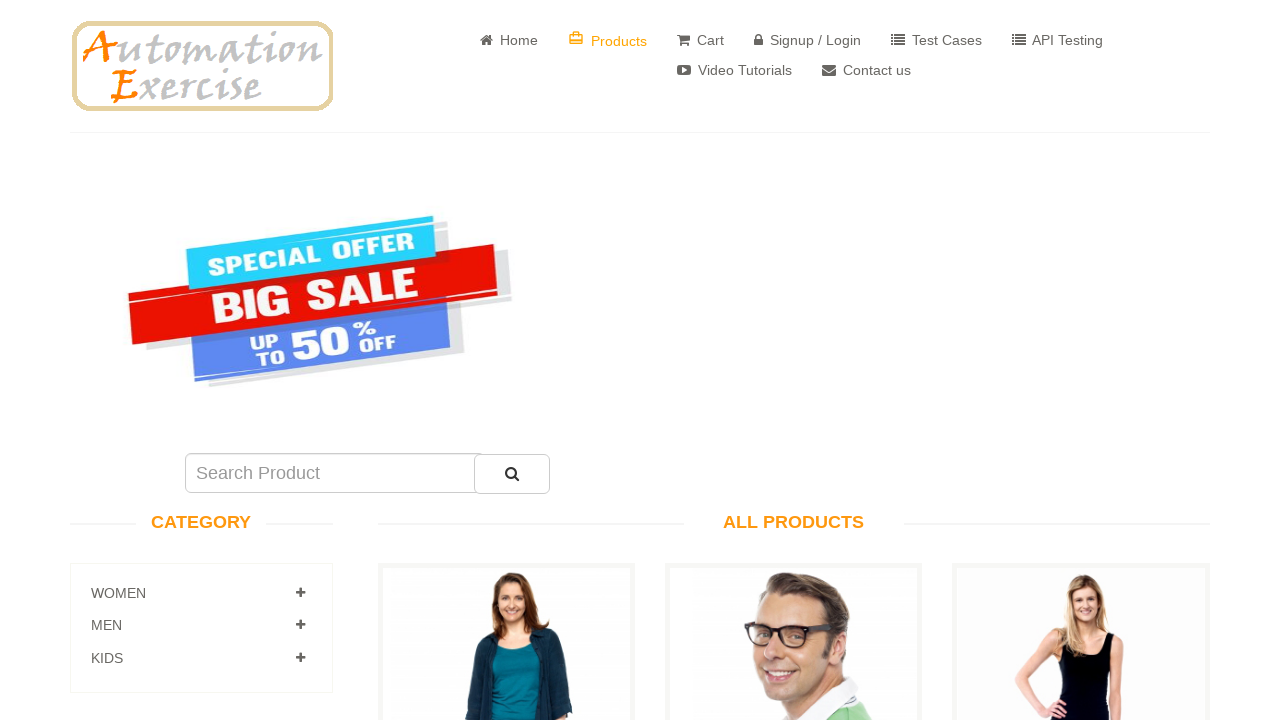

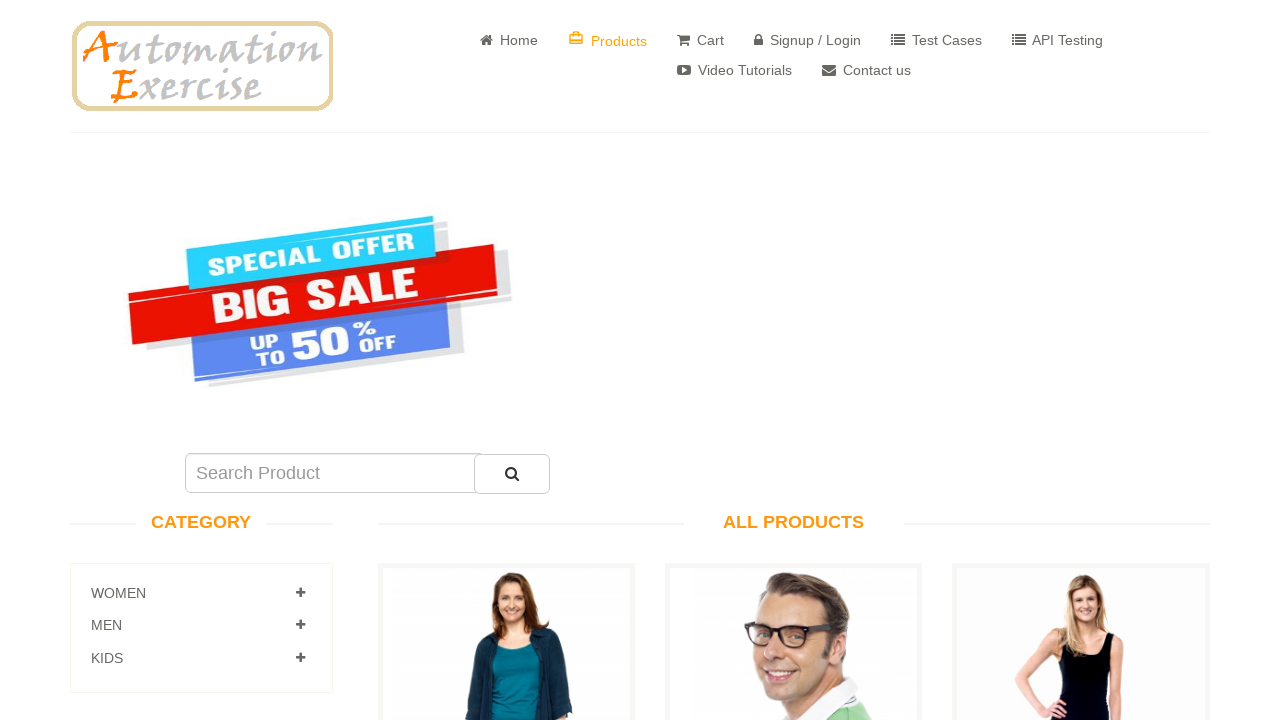